Tests the complete flight booking flow on BlazeDemo including selecting departure/destination cities, choosing a flight, and filling in passenger purchase information

Starting URL: https://www.blazedemo.com/

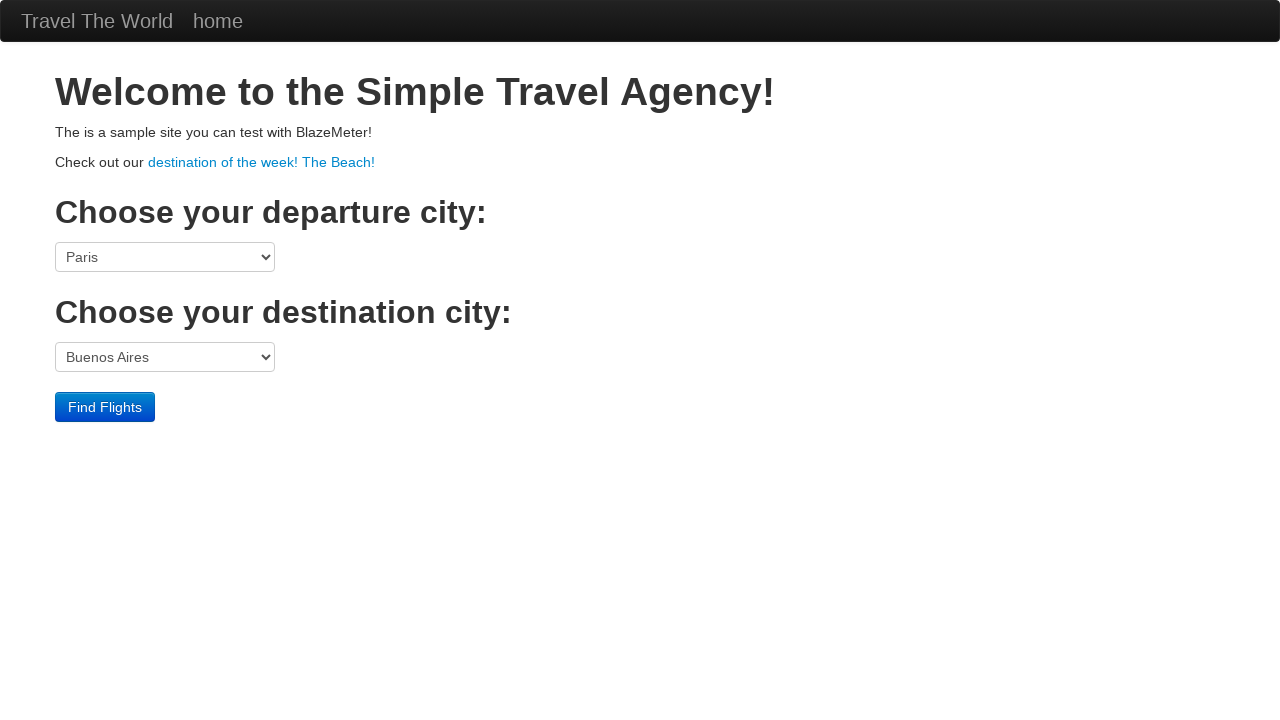

Selected Boston as departure city on select[name='fromPort']
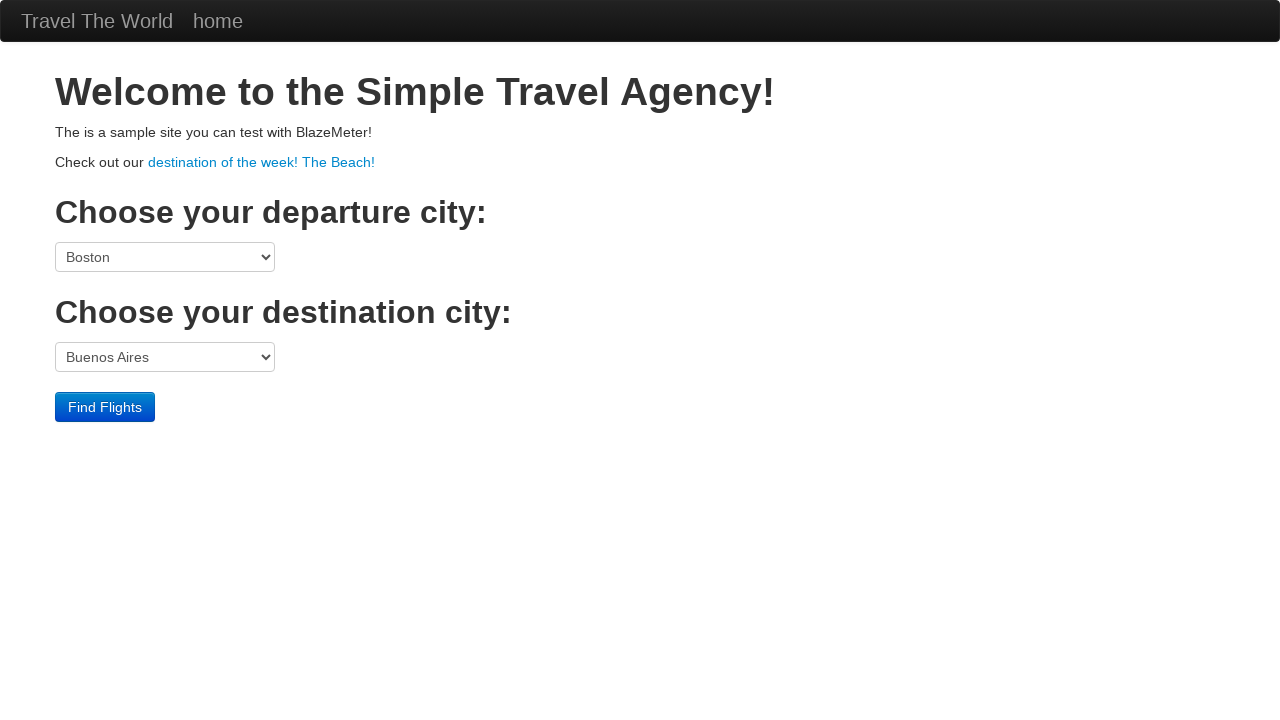

Selected destination city by index 4 on select[name='toPort']
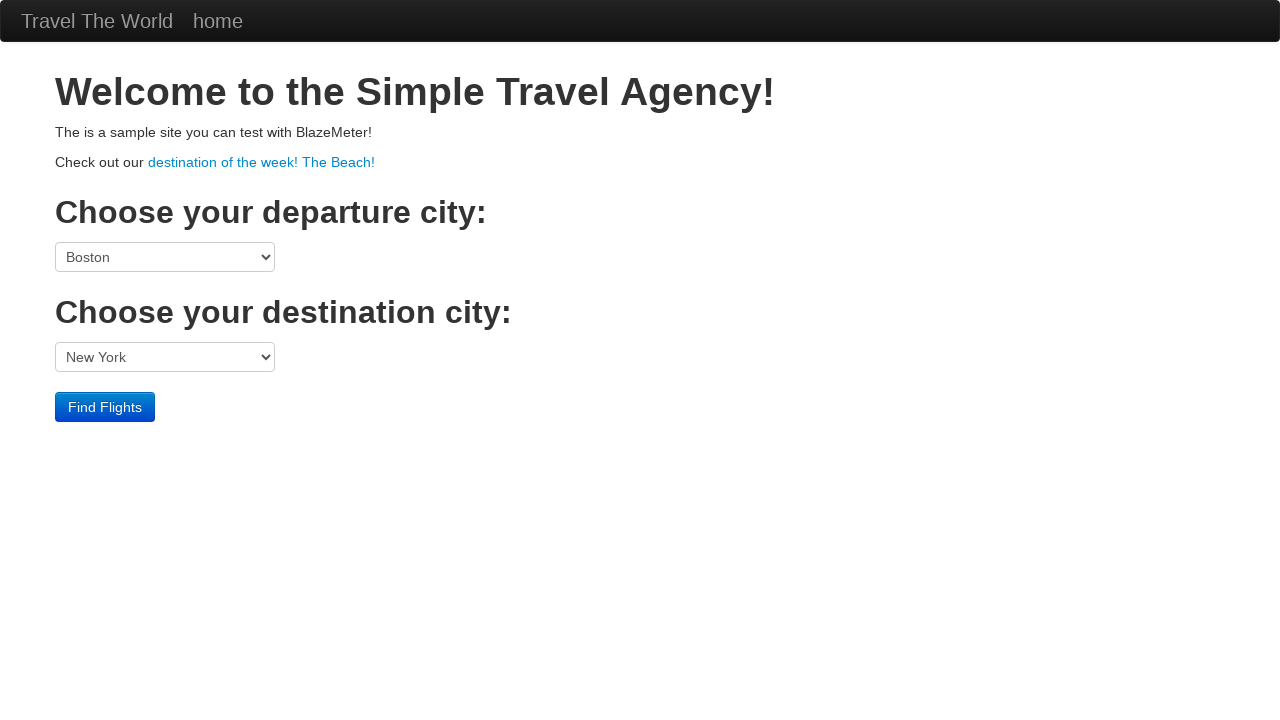

Clicked Find Flights button at (105, 407) on xpath=/html/body/div[3]/form/div/input
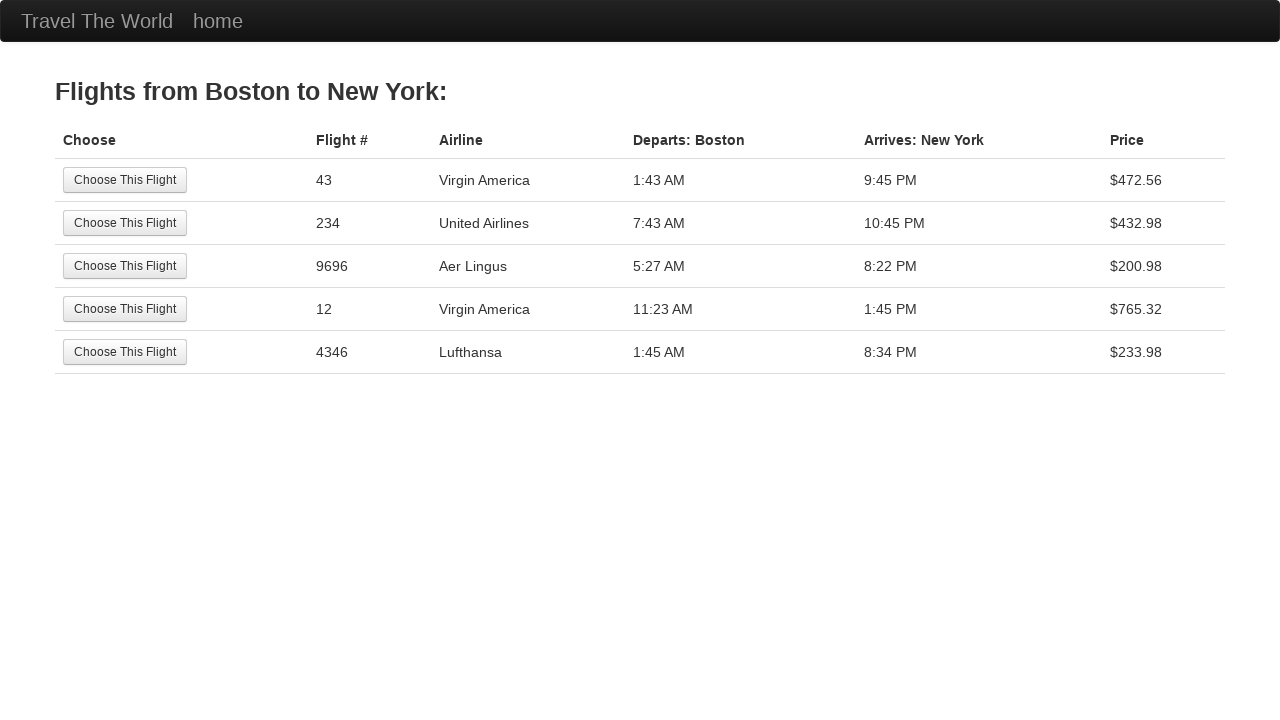

Selected first flight from available options at (125, 180) on xpath=/html/body/div[2]/table/tbody/tr[1]/td[1]/input
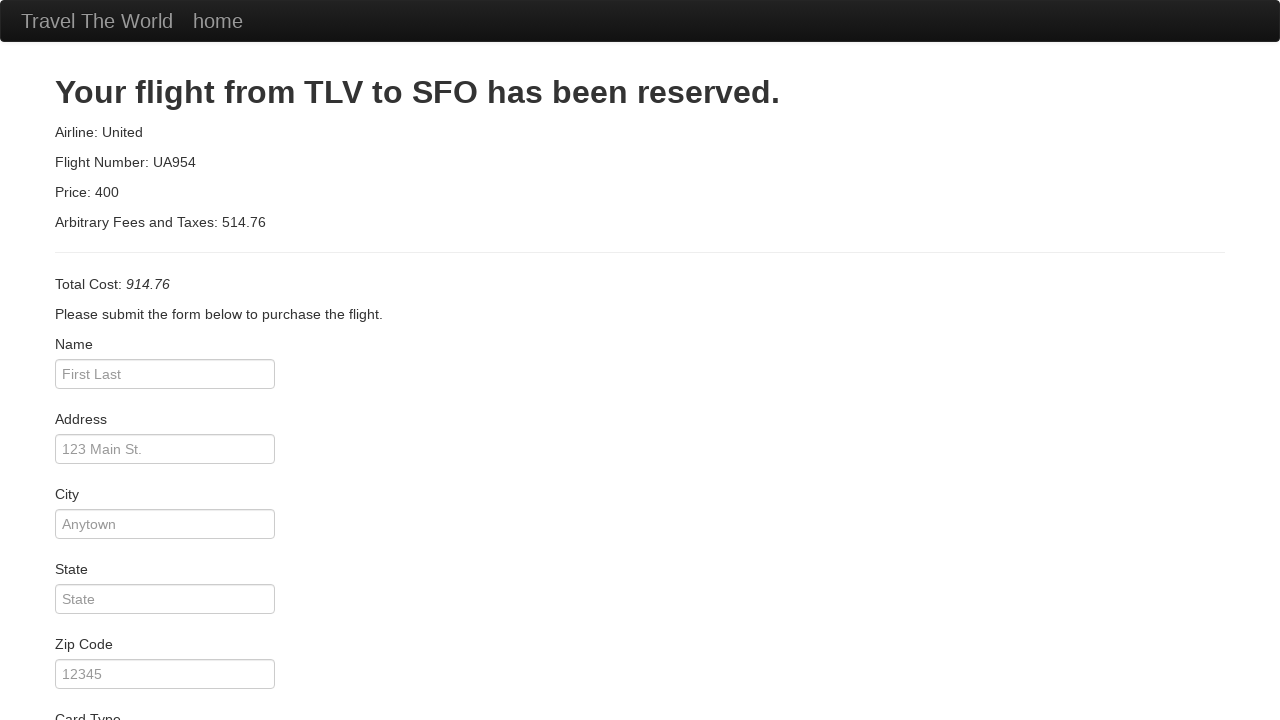

Filled passenger name as 'John' on #inputName
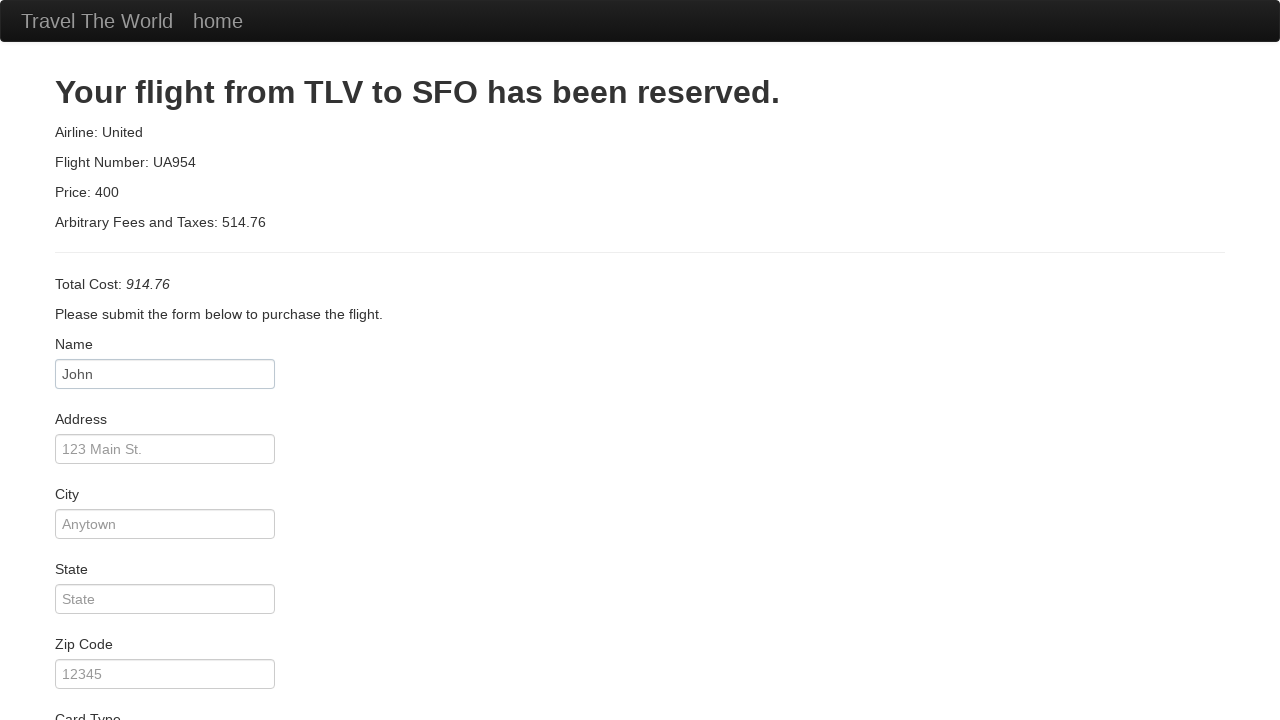

Filled address as '123 Main Street' on input[name='address']
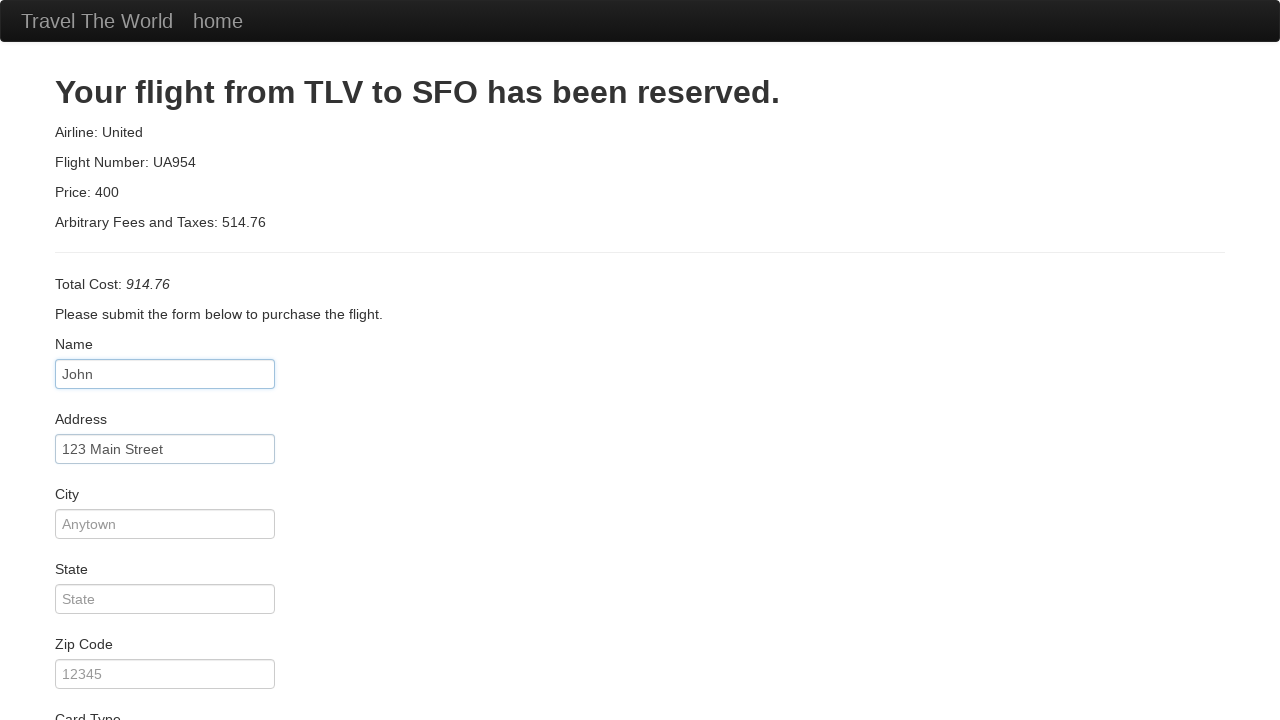

Filled city as 'NewYork' on input[name='city']
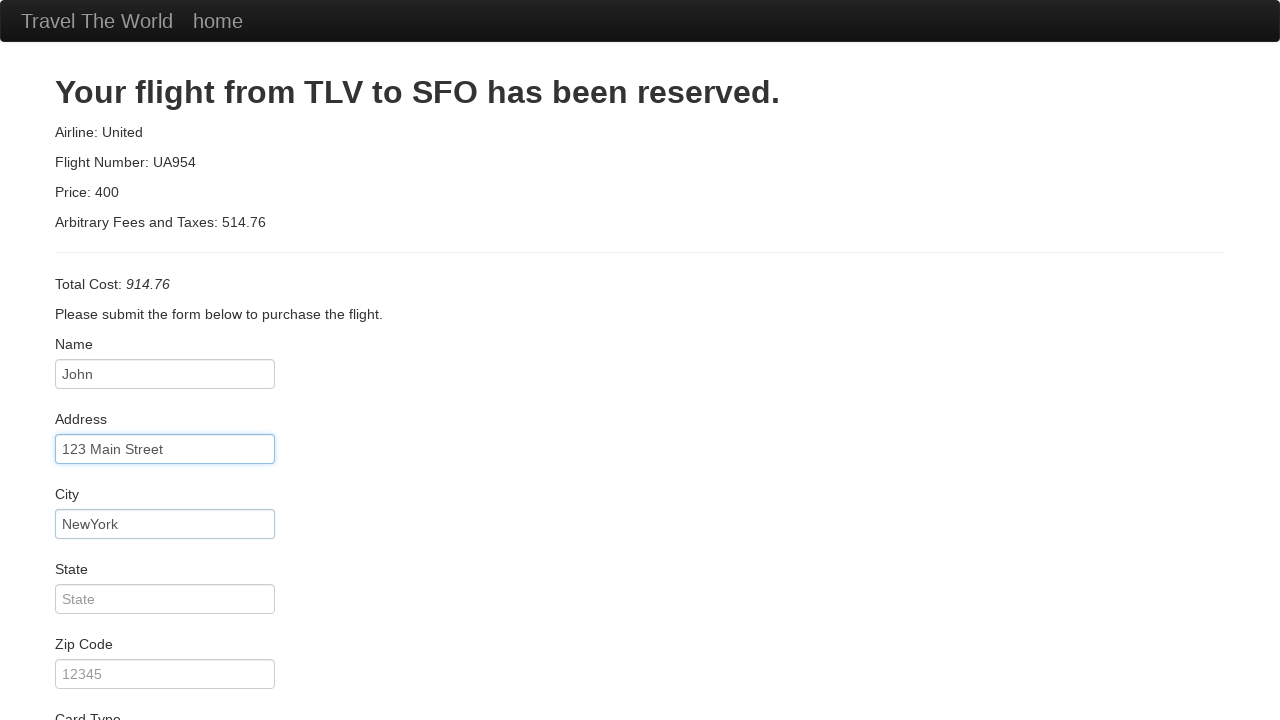

Filled state as 'NY' on #state
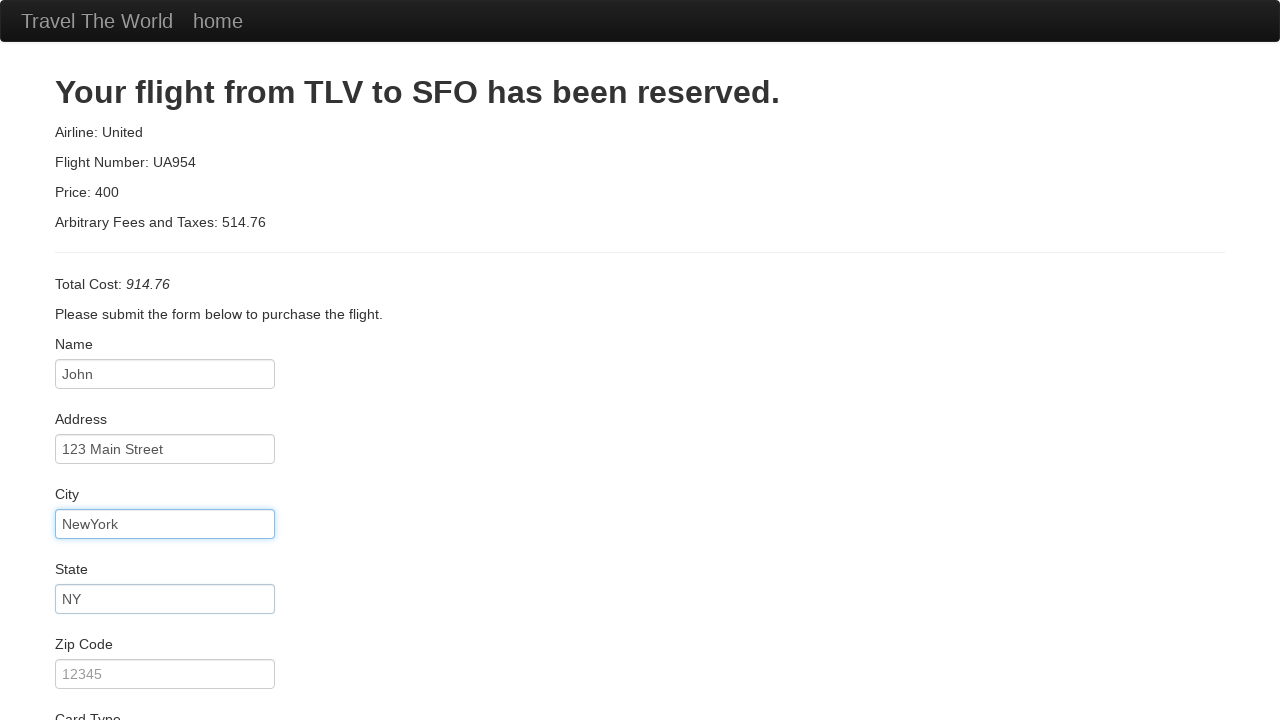

Filled zip code as '24685' on #zipCode
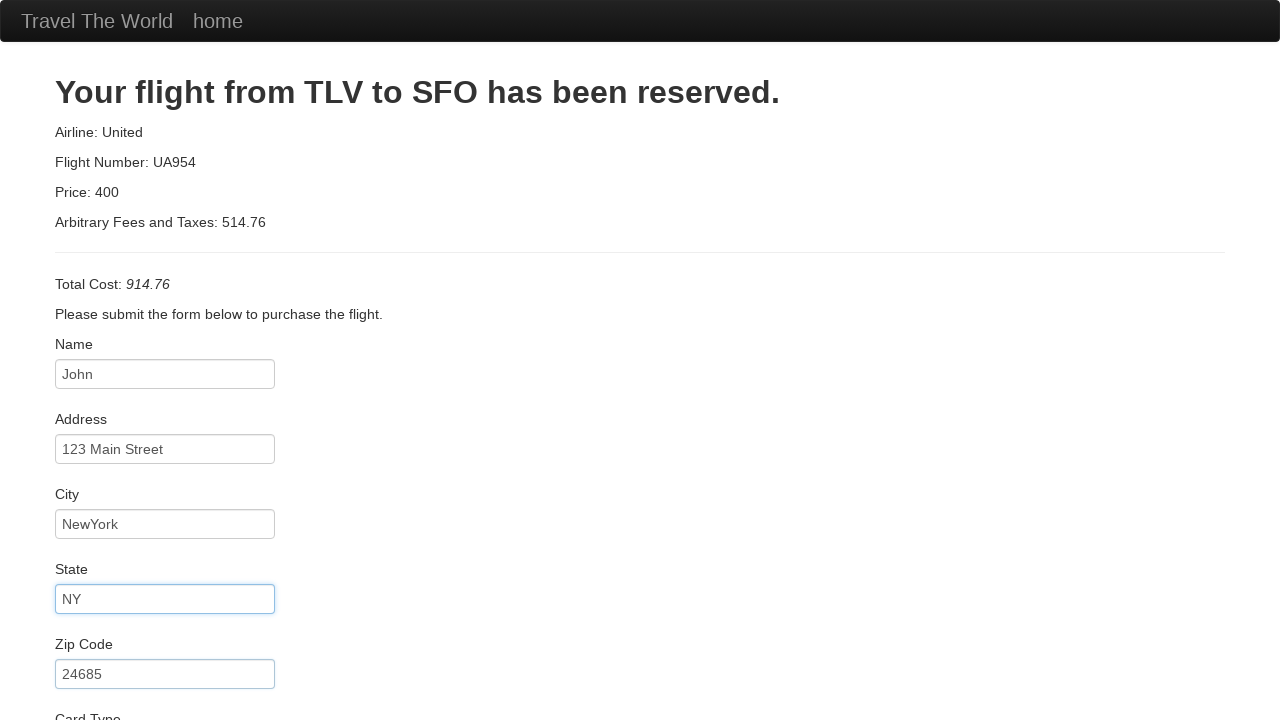

Selected card type by index 1 on select[name='cardType']
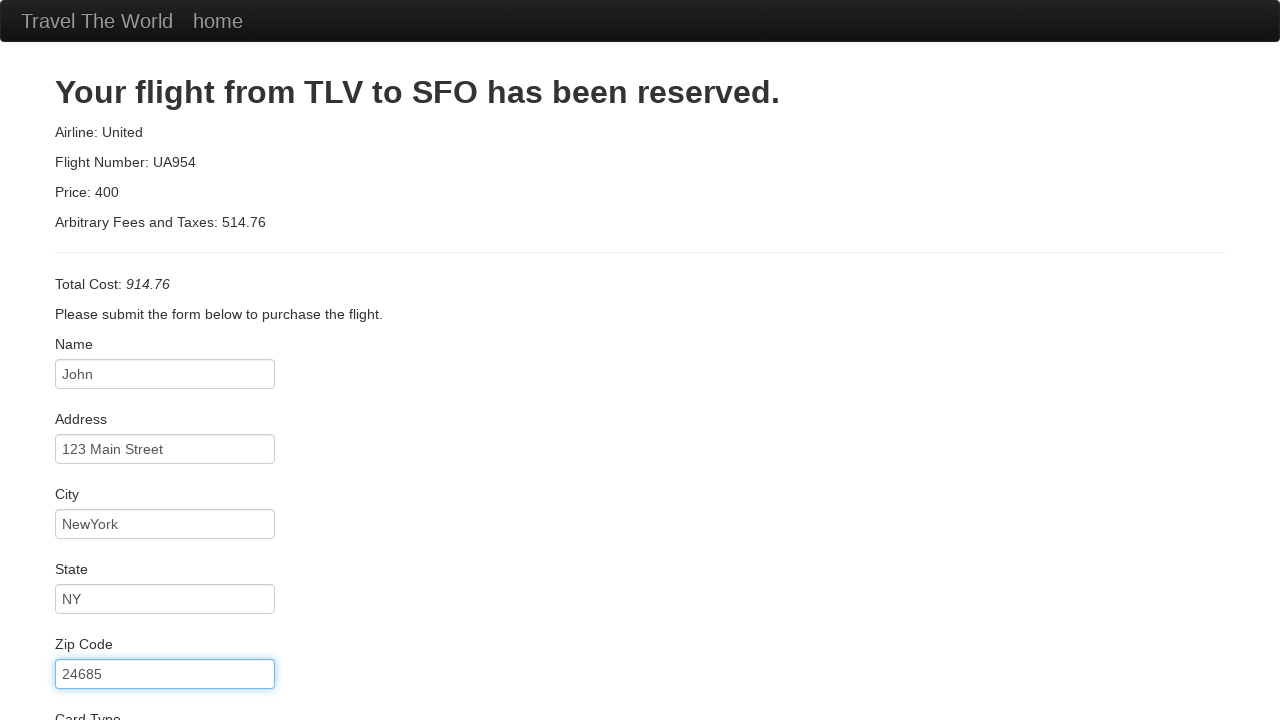

Filled credit card number on input[name='creditCardNumber']
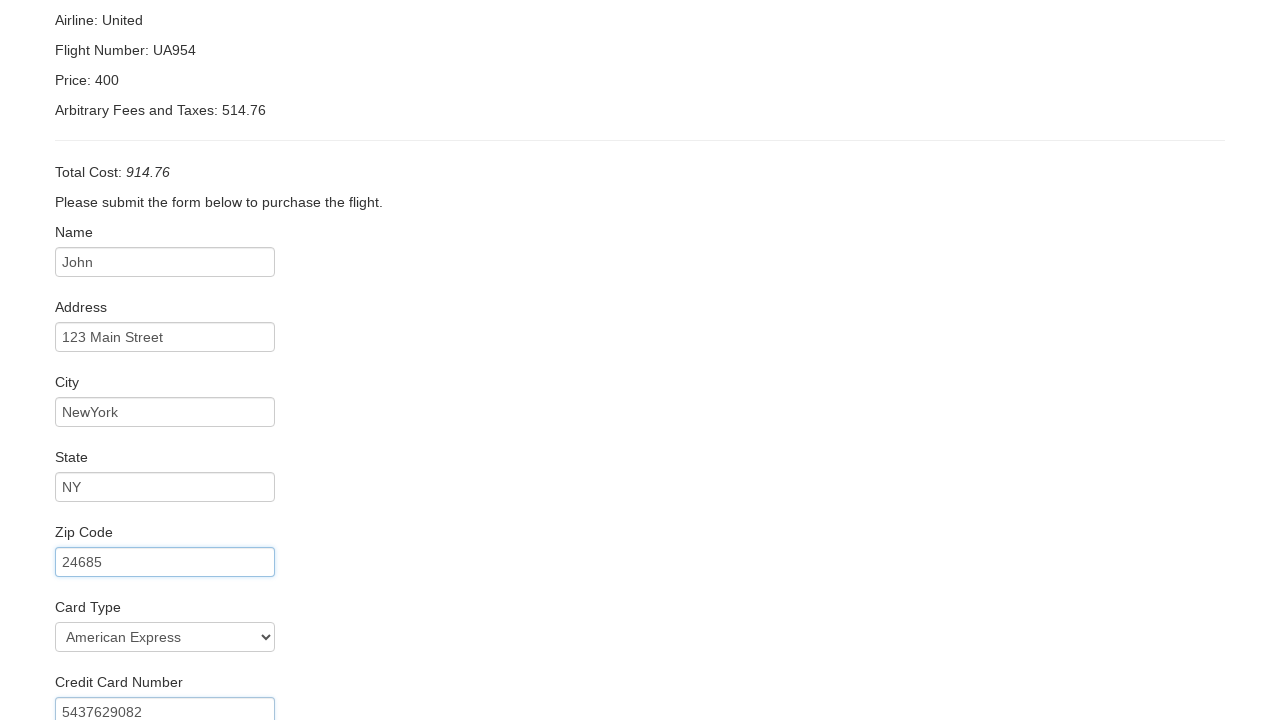

Filled credit card expiration month as '8' on #creditCardMonth
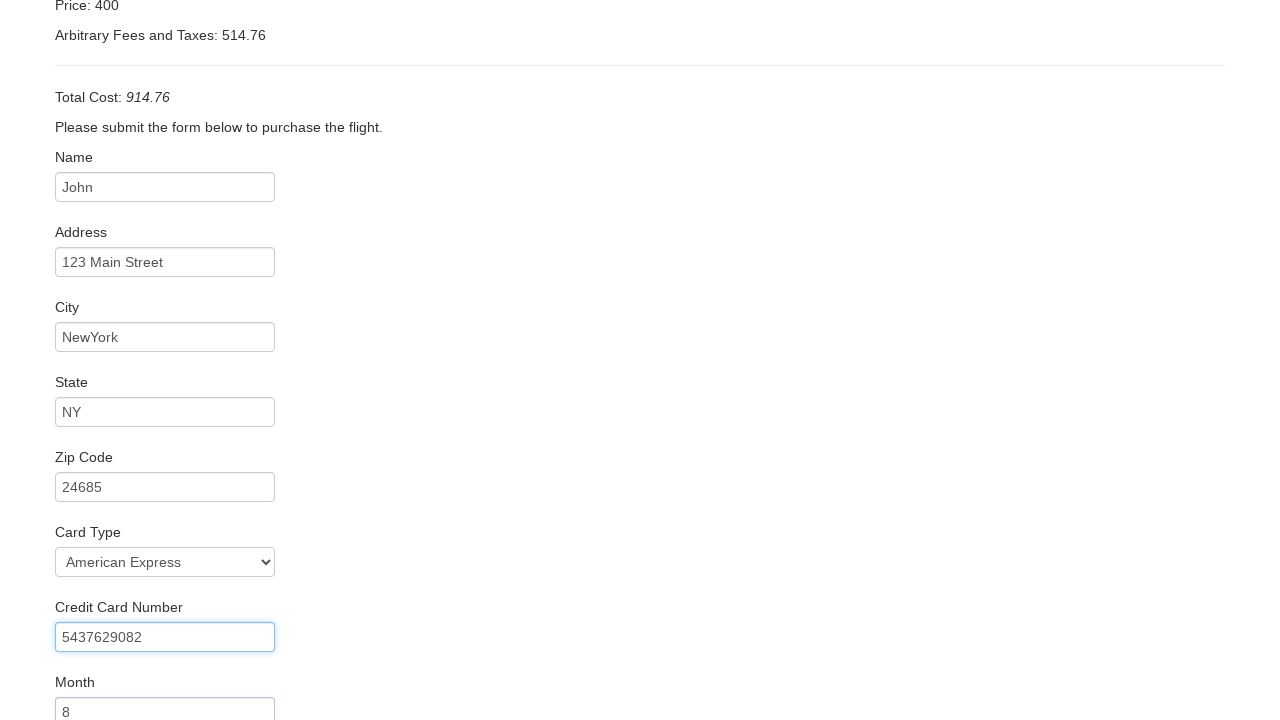

Filled credit card expiration year as '2026' on #creditCardYear
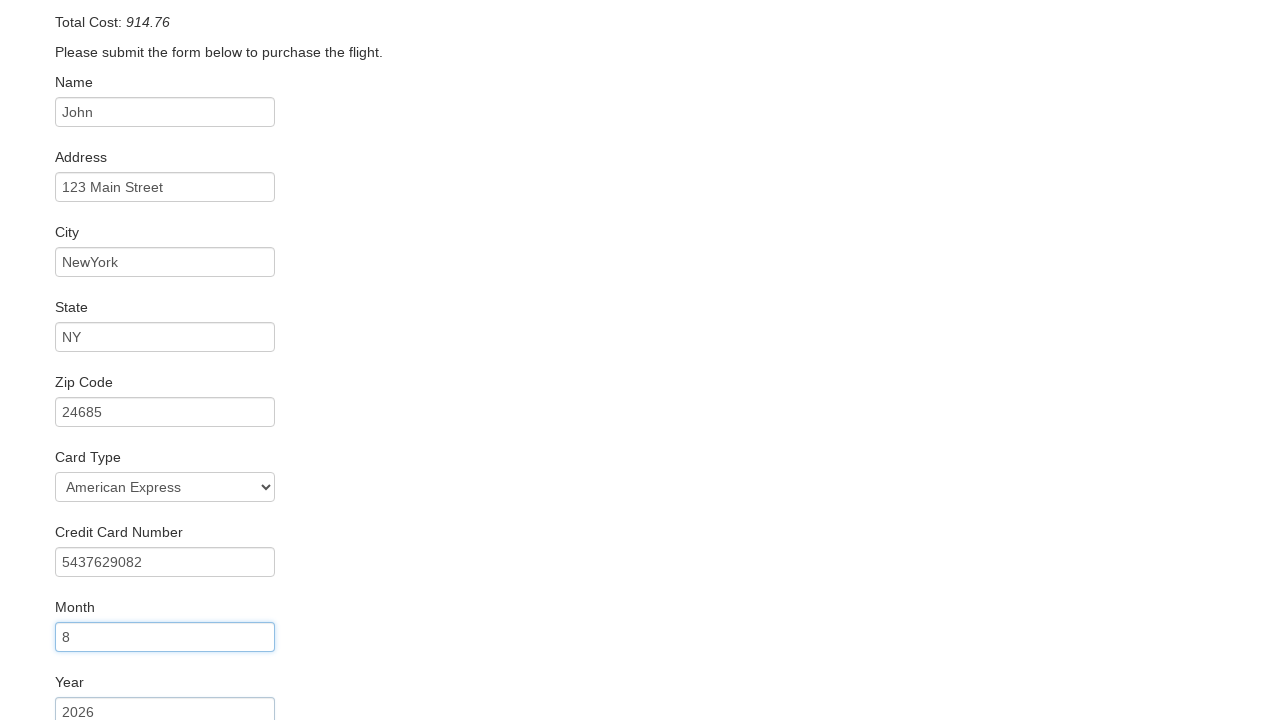

Filled name on card as 'John Willis' on #nameOnCard
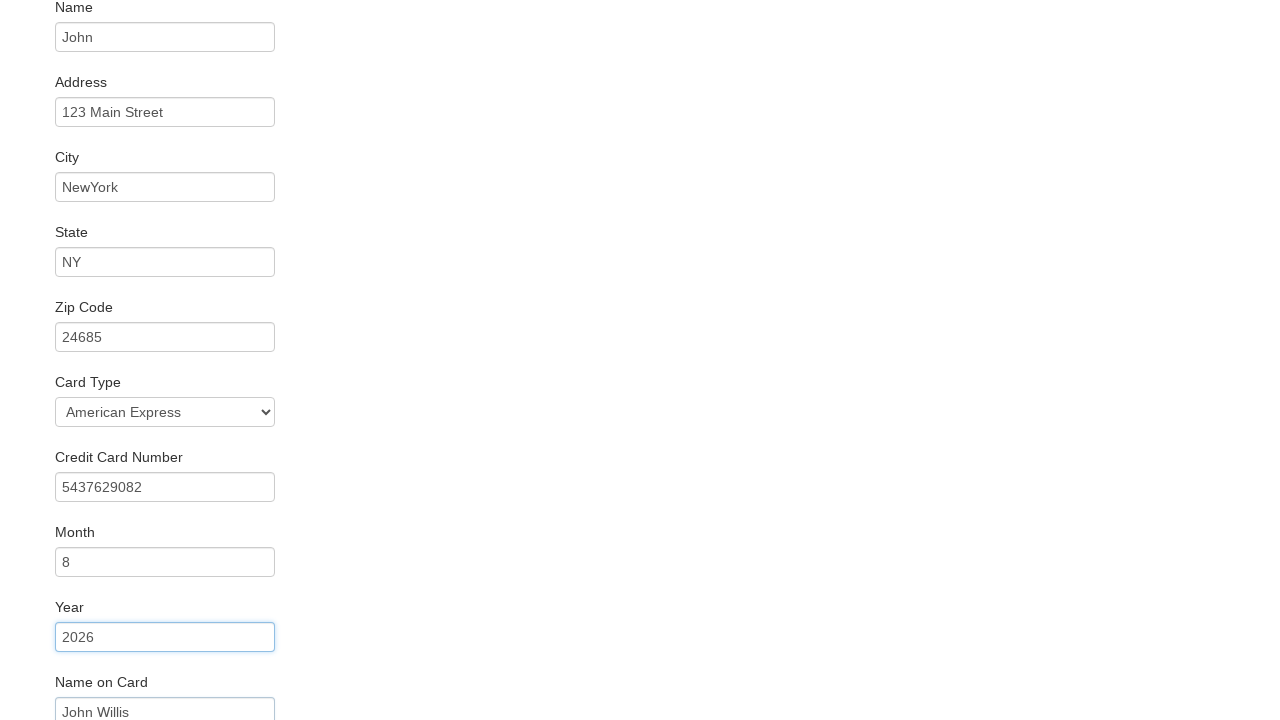

Checked Remember Me checkbox at (62, 656) on #rememberMe
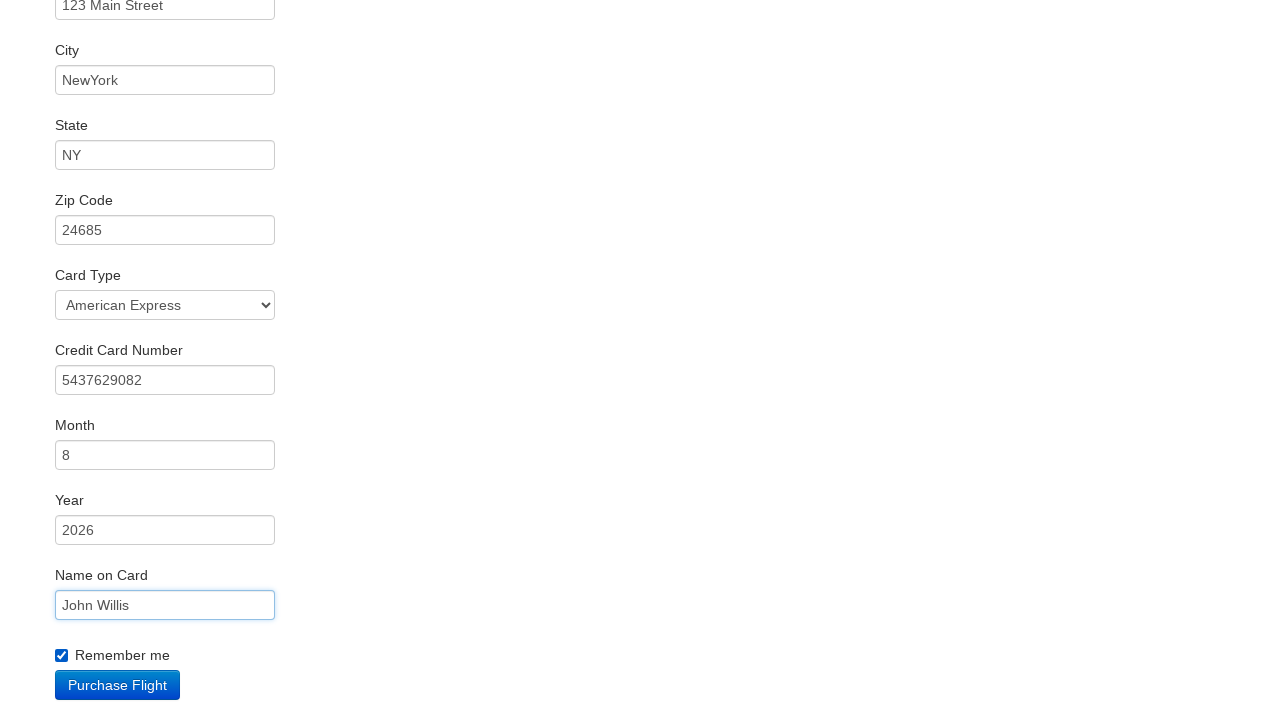

Clicked Purchase Flight button to complete booking at (118, 685) on xpath=/html/body/div[2]/form/div[11]/div/input
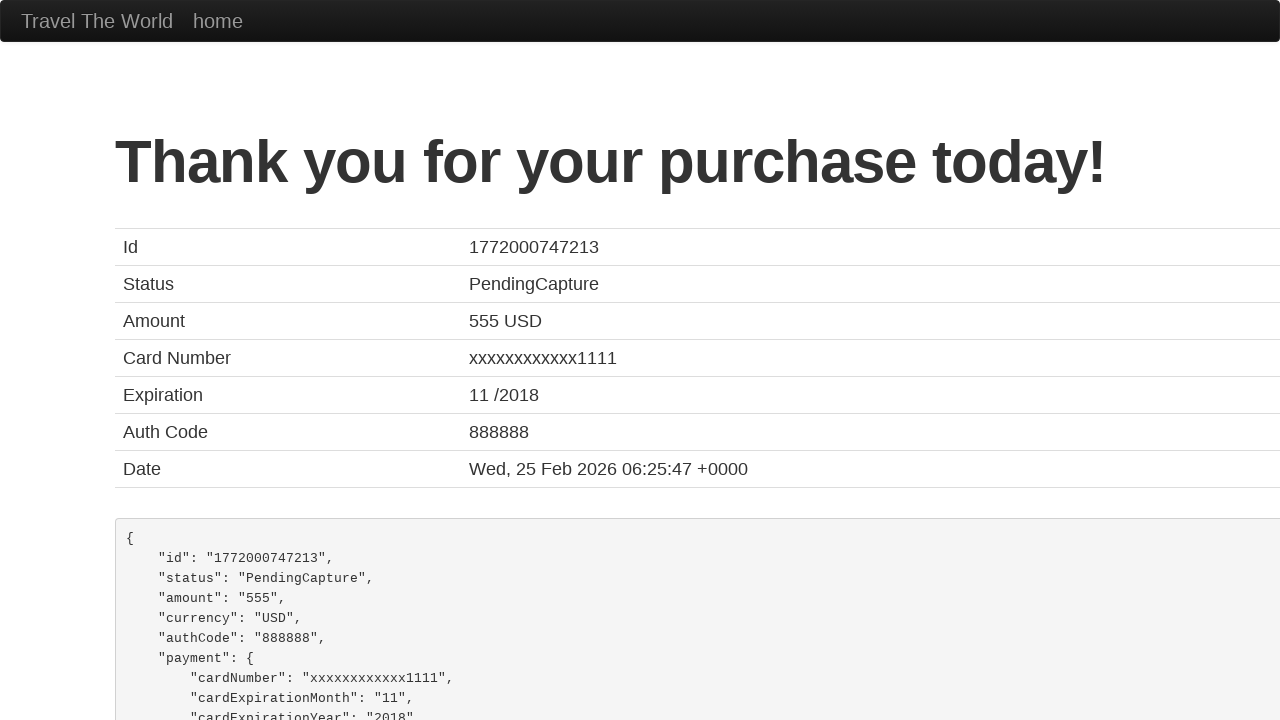

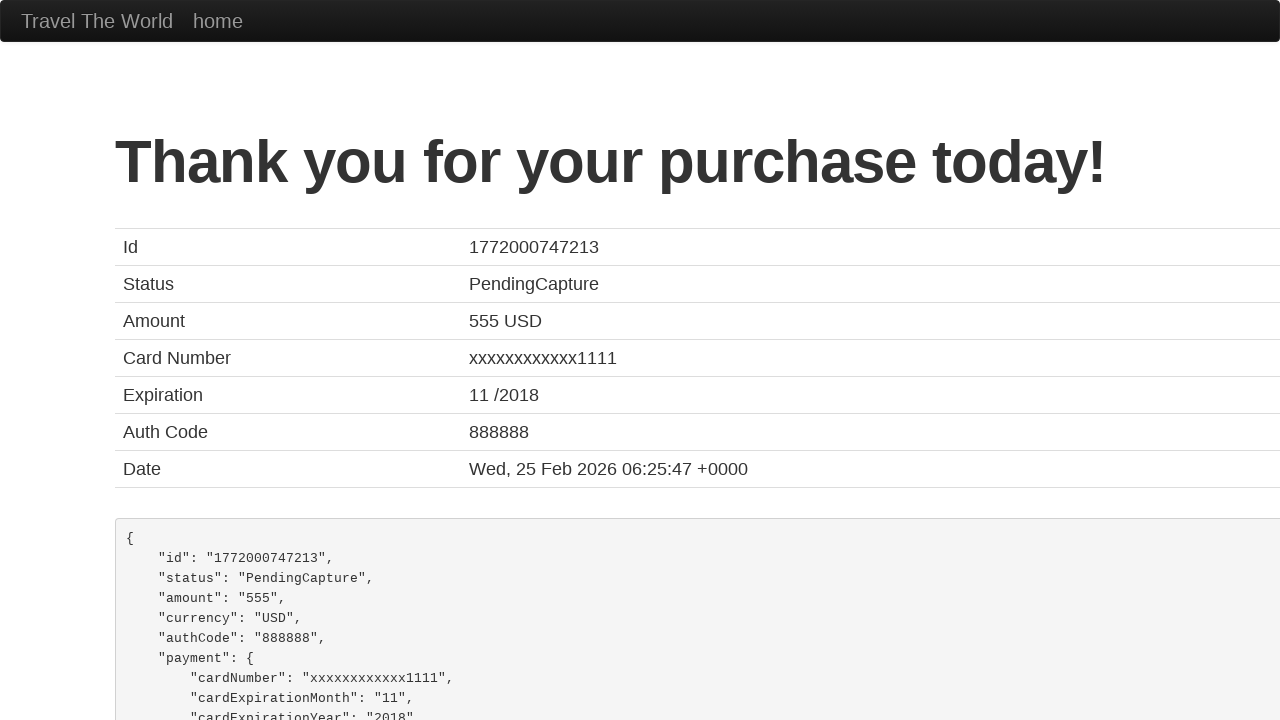